Tests deselecting all selected options in a multi-select dropdown and verifying none remain selected

Starting URL: http://automationbykrishna.com

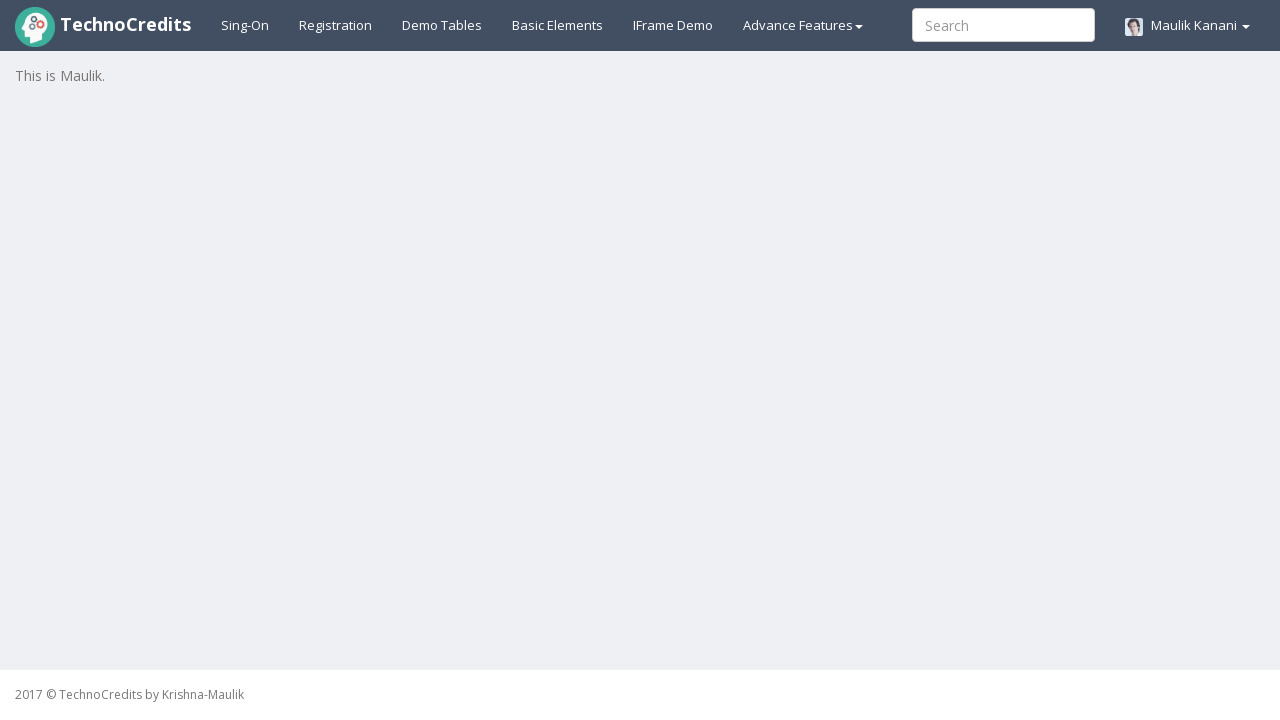

Clicked on Basic Elements link at (558, 25) on xpath=//a[@id='basicelements']
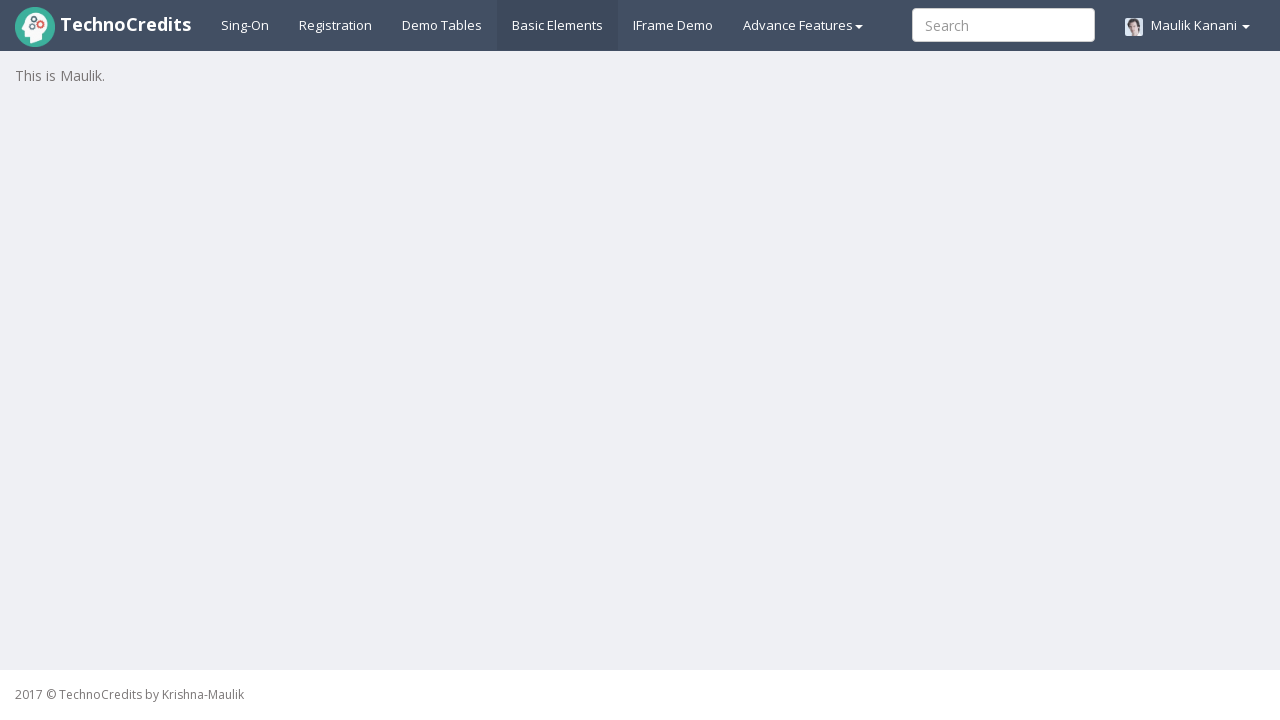

Multi-select dropdown became visible
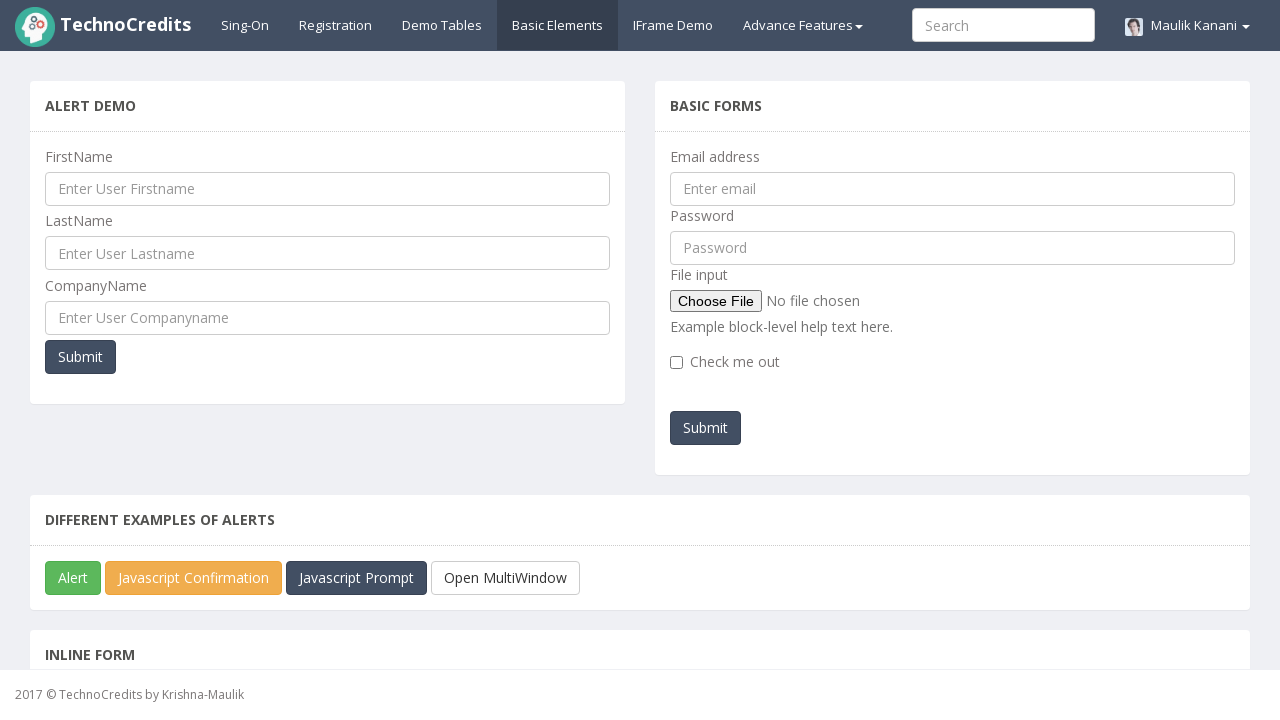

Scrolled to multi-select dropdown element
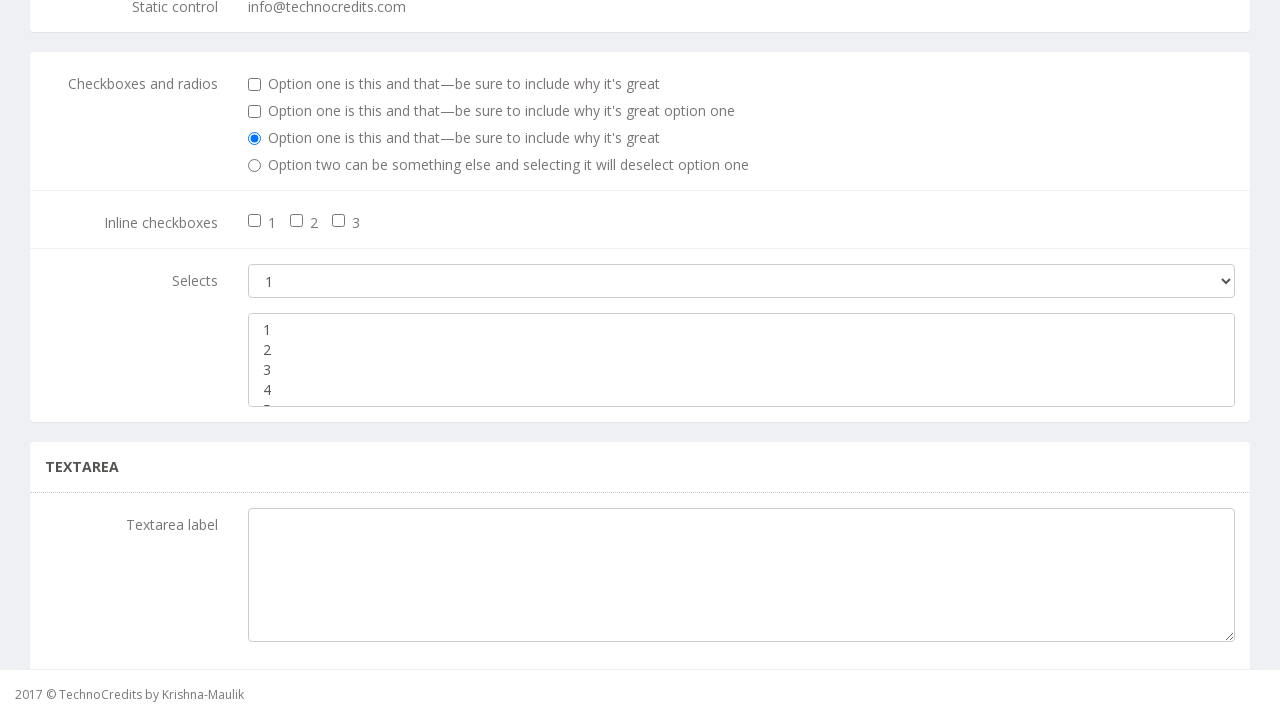

Selected options 1 and 3 from the dropdown on //select[@class='form-control']
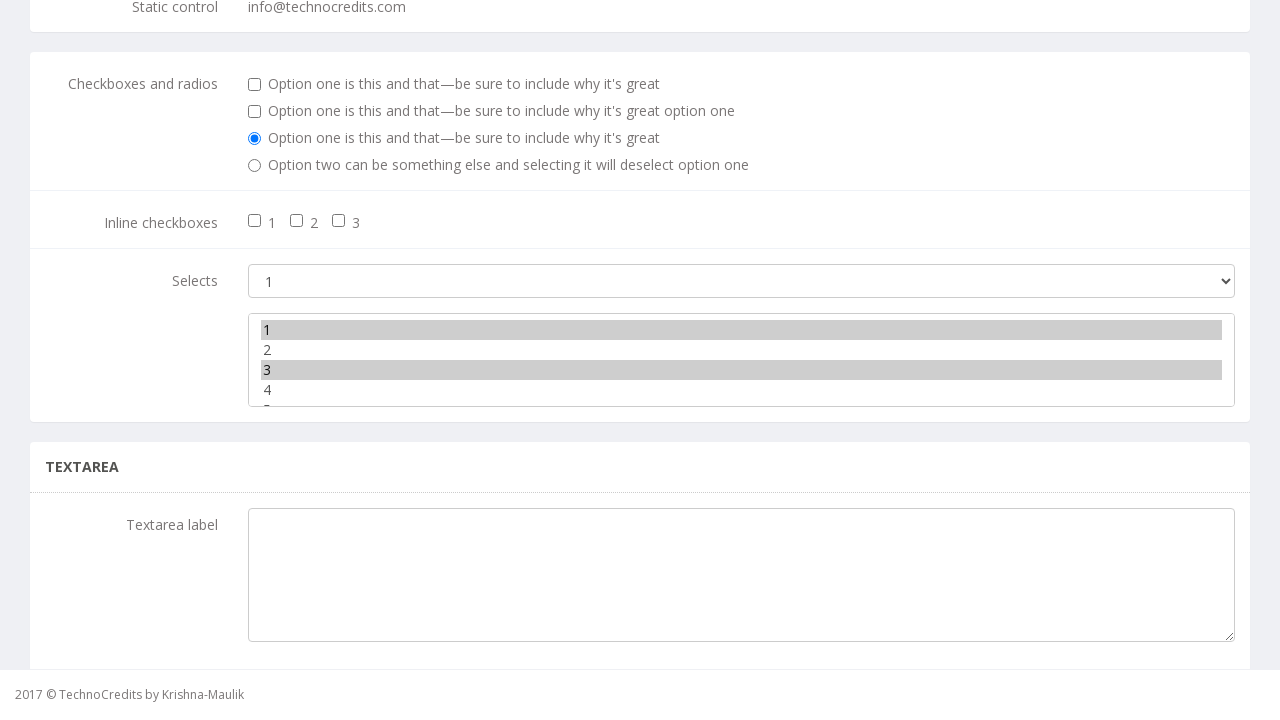

Deselected all options from the dropdown on //select[@class='form-control']
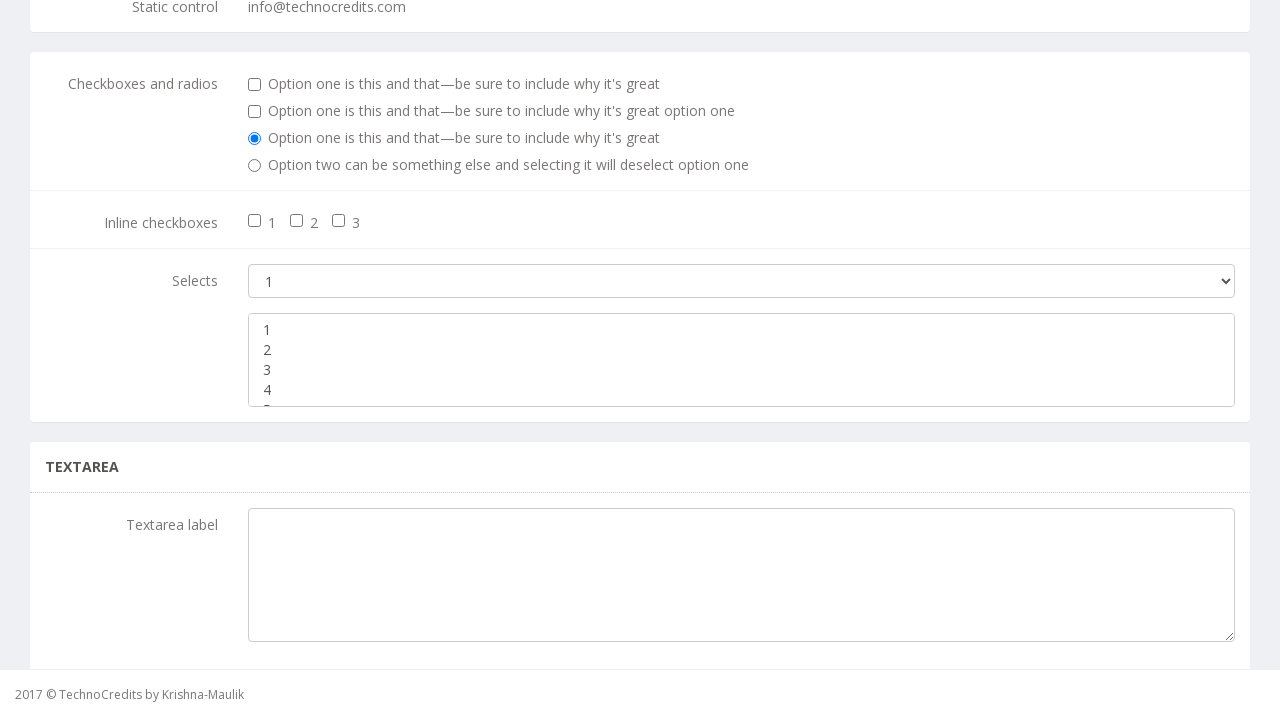

Retrieved selected options count to verify deselection
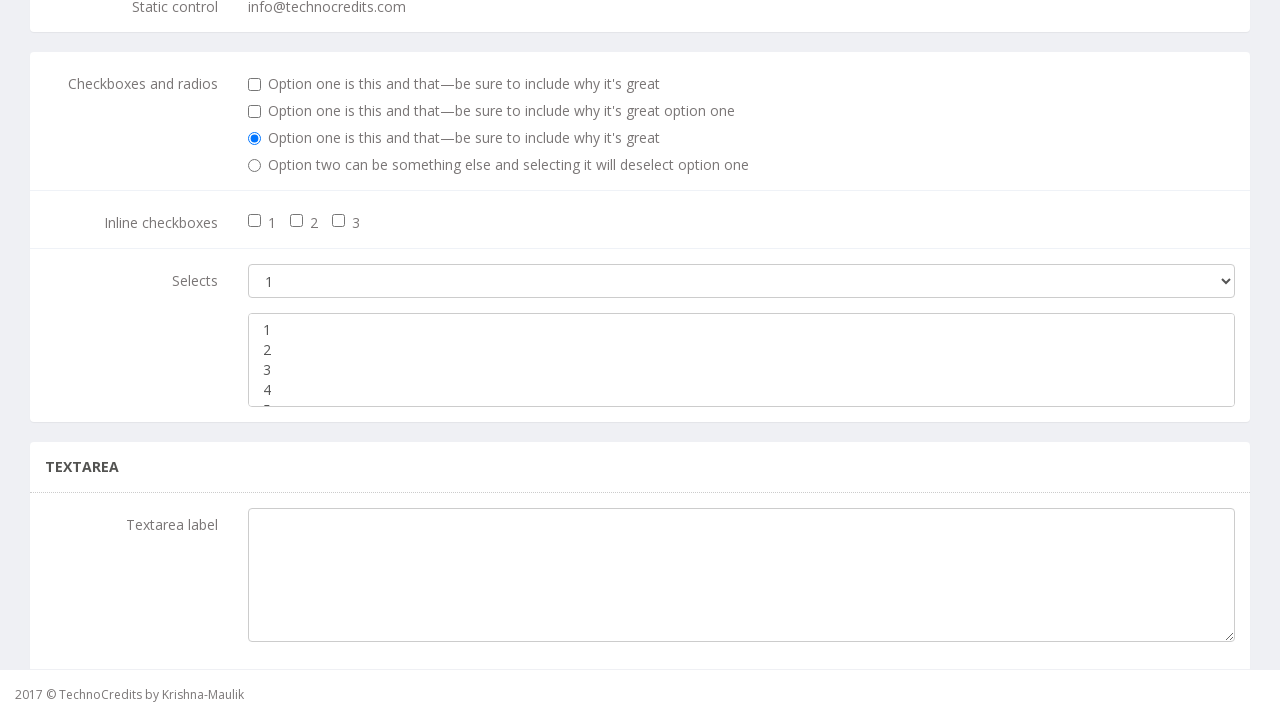

Verified that no options are selected (count == 0)
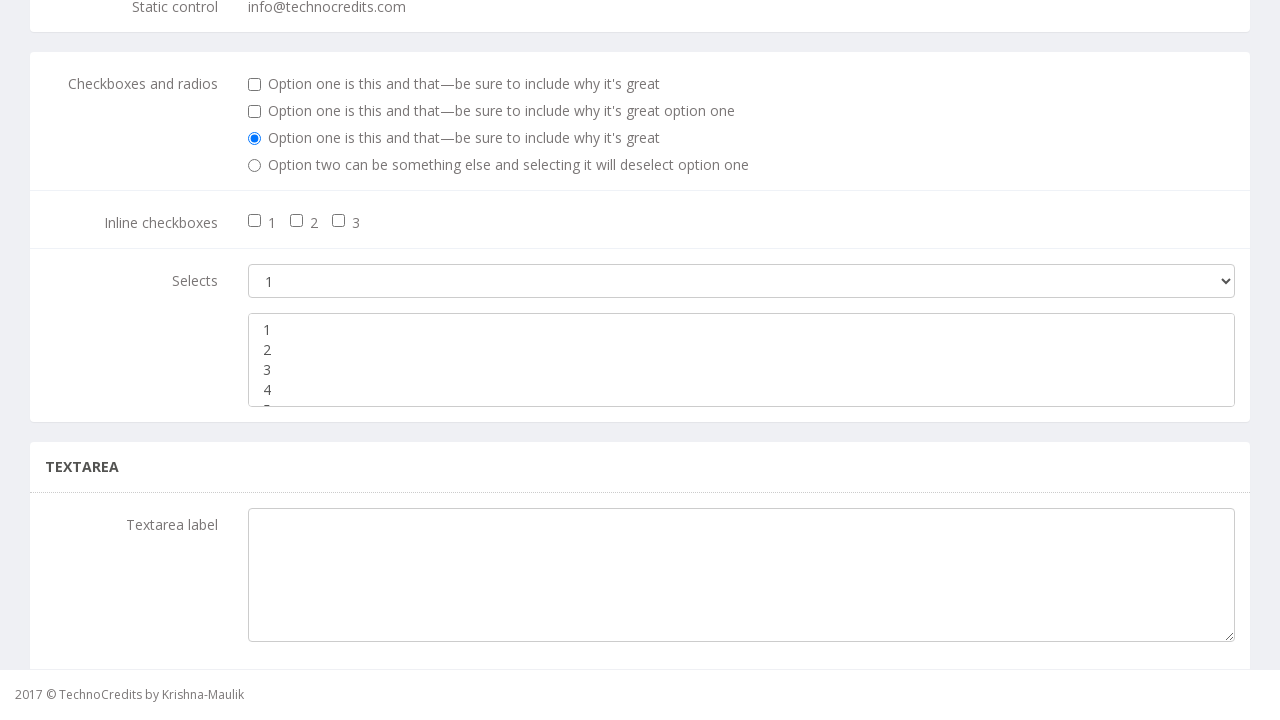

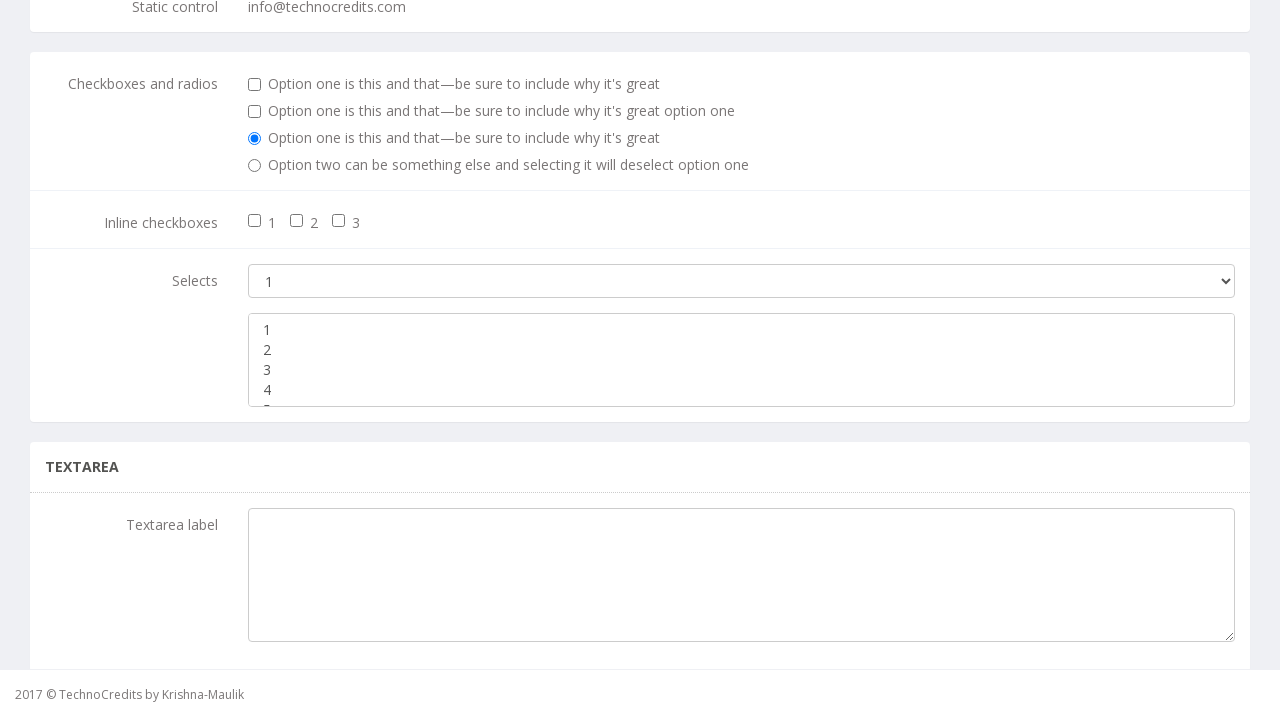